Tests switching between all filter views (All, Active, Completed).

Starting URL: https://demo.playwright.dev/todomvc

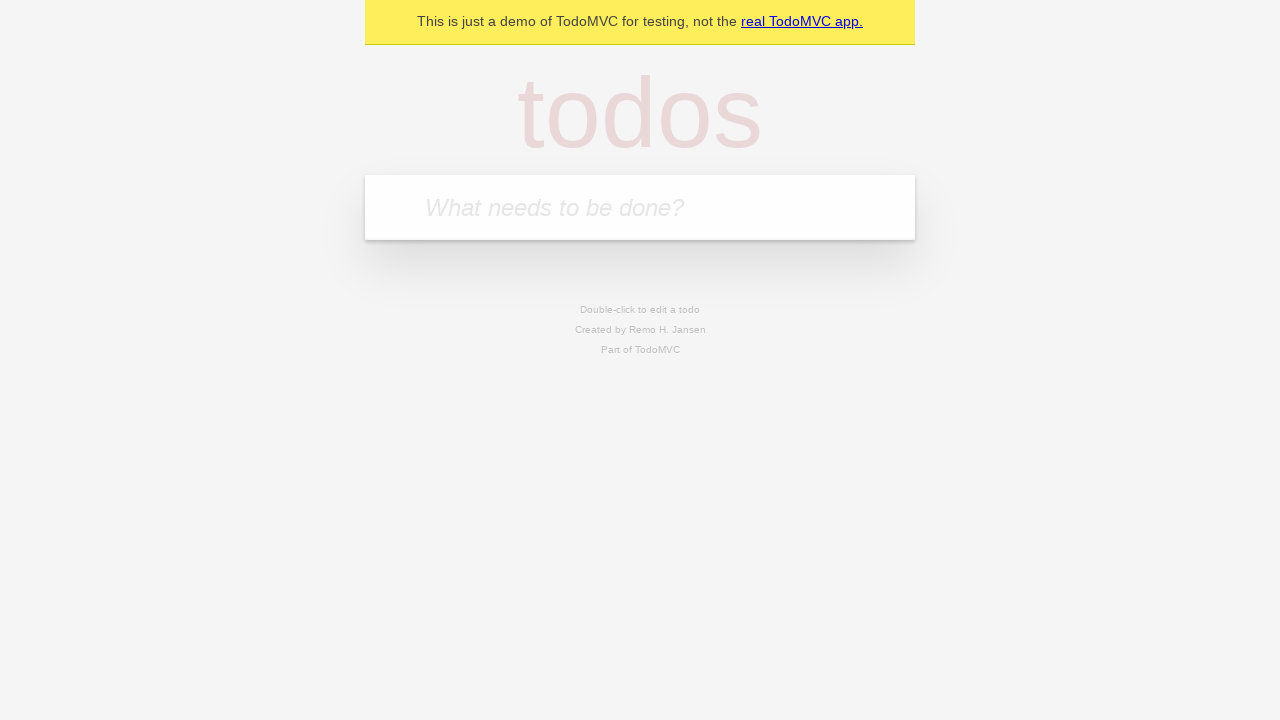

Filled todo input with 'buy some cheese' on internal:attr=[placeholder="What needs to be done?"i]
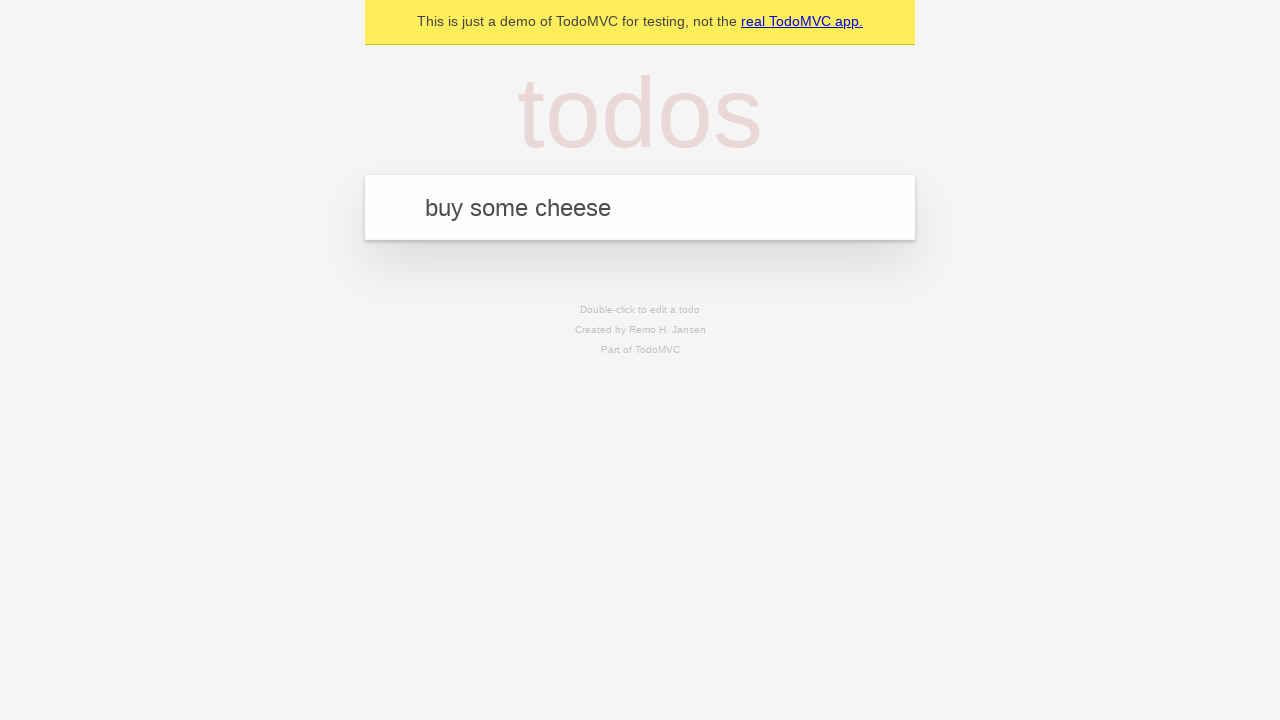

Pressed Enter to add first todo on internal:attr=[placeholder="What needs to be done?"i]
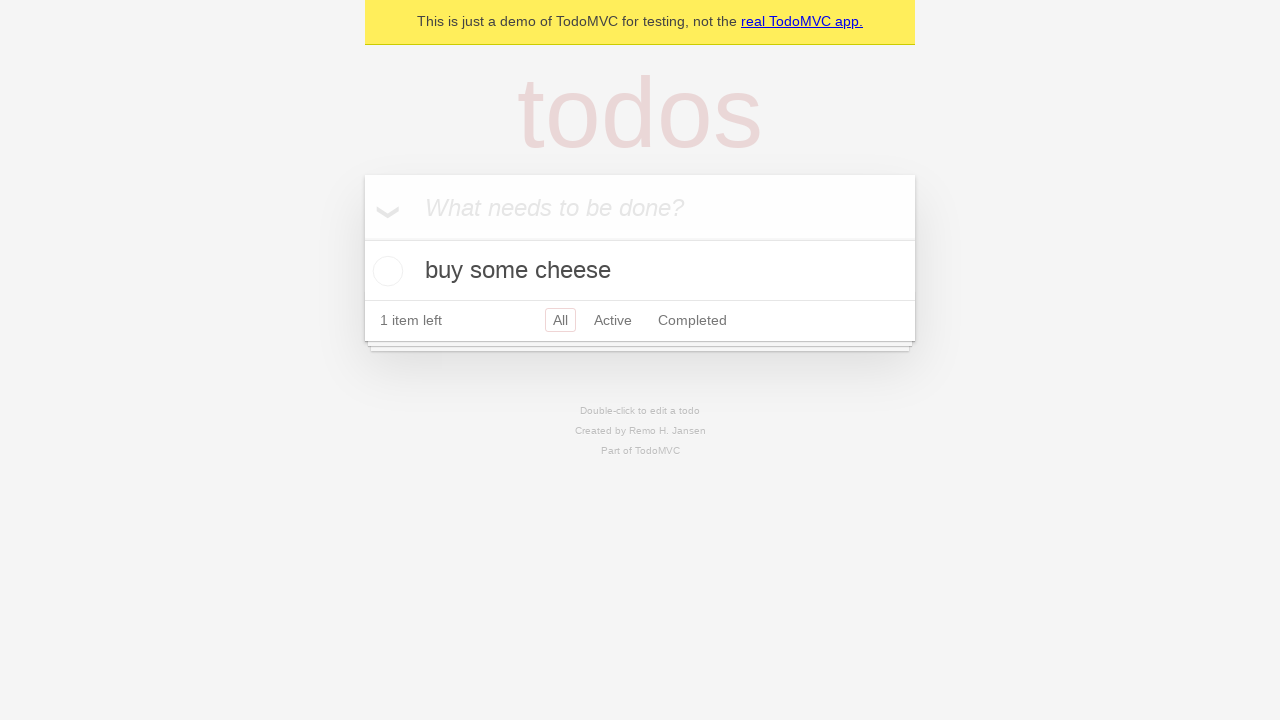

Filled todo input with 'feed the cat' on internal:attr=[placeholder="What needs to be done?"i]
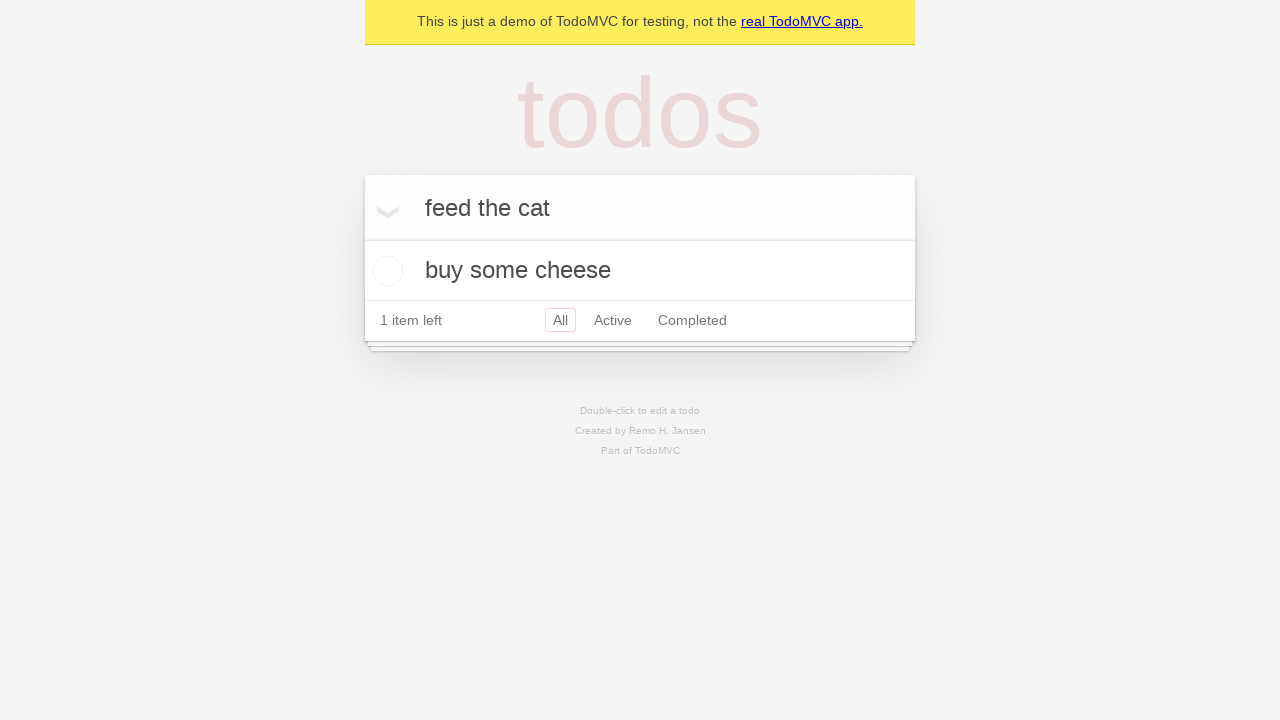

Pressed Enter to add second todo on internal:attr=[placeholder="What needs to be done?"i]
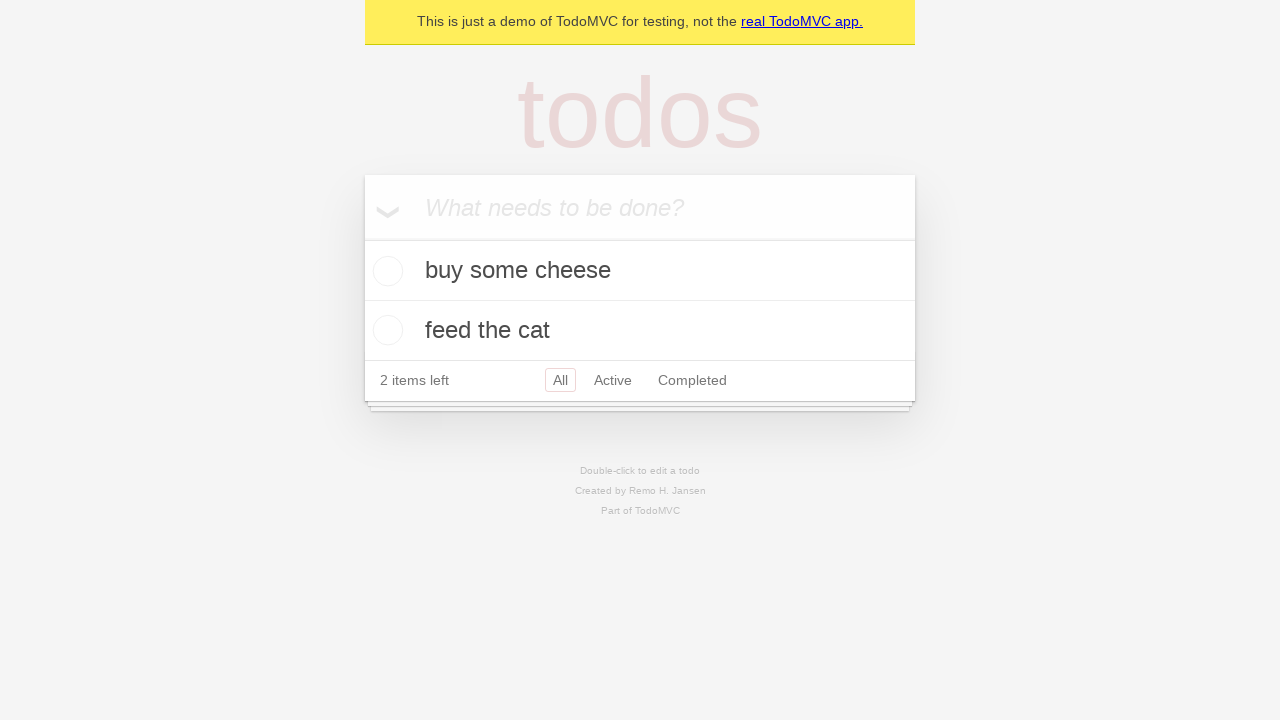

Filled todo input with 'book a doctors appointment' on internal:attr=[placeholder="What needs to be done?"i]
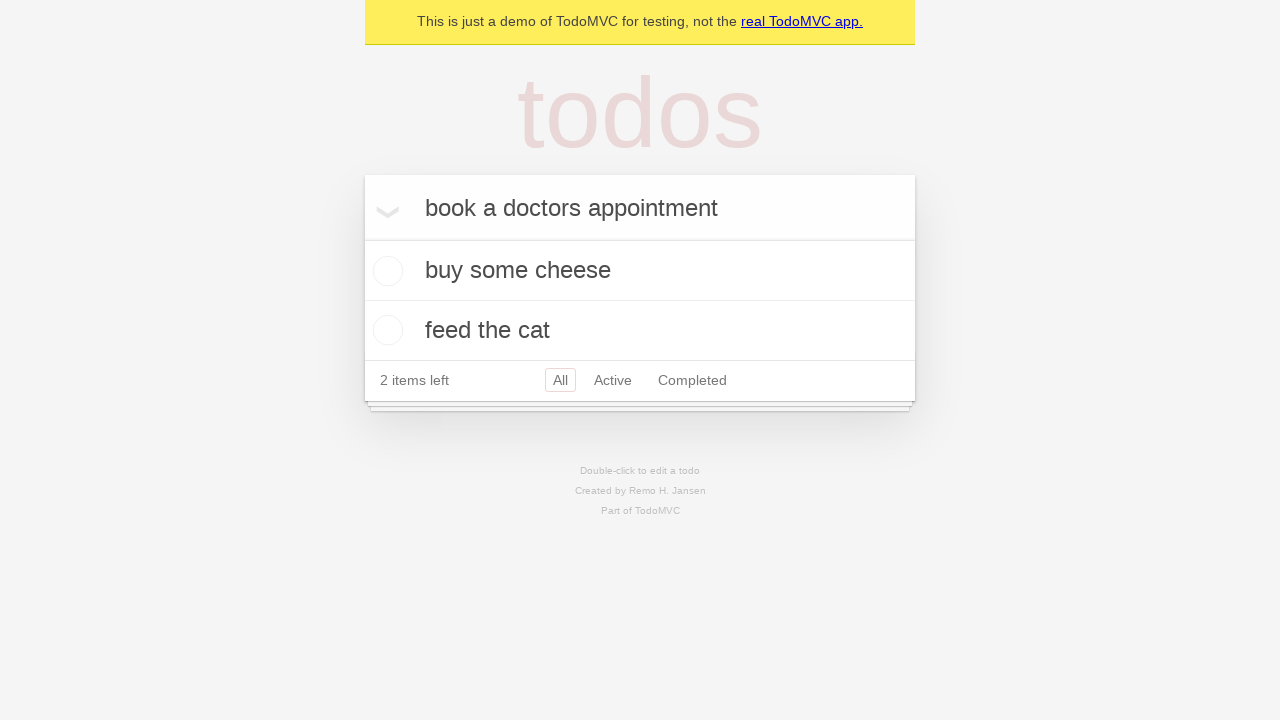

Pressed Enter to add third todo on internal:attr=[placeholder="What needs to be done?"i]
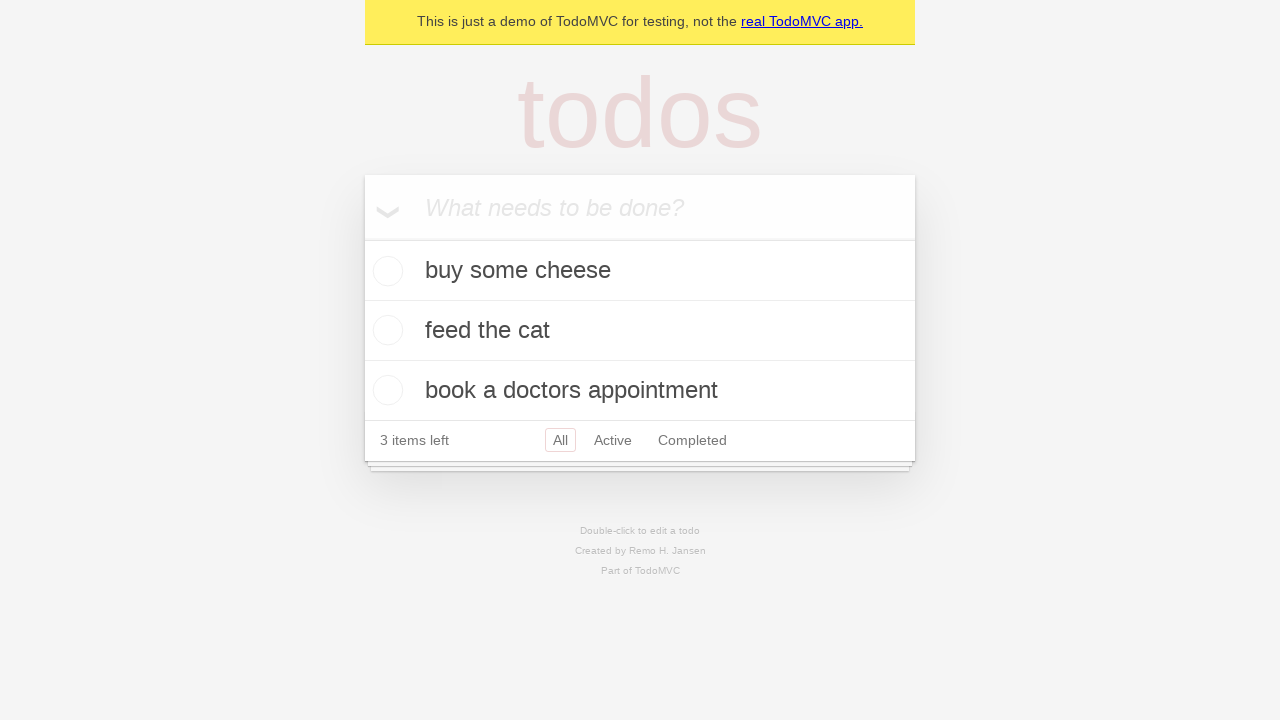

Checked the second todo item at (385, 330) on internal:testid=[data-testid="todo-item"s] >> nth=1 >> internal:role=checkbox
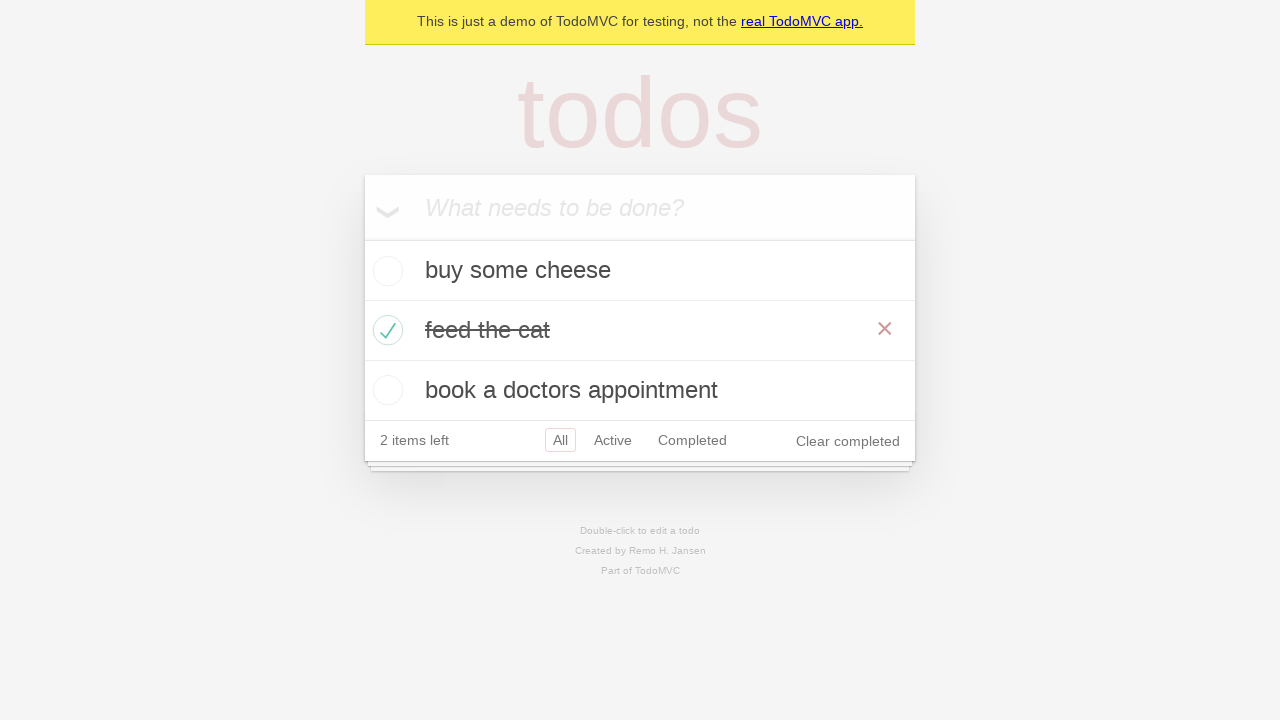

Clicked Active filter to display only active todos at (613, 440) on internal:role=link[name="Active"i]
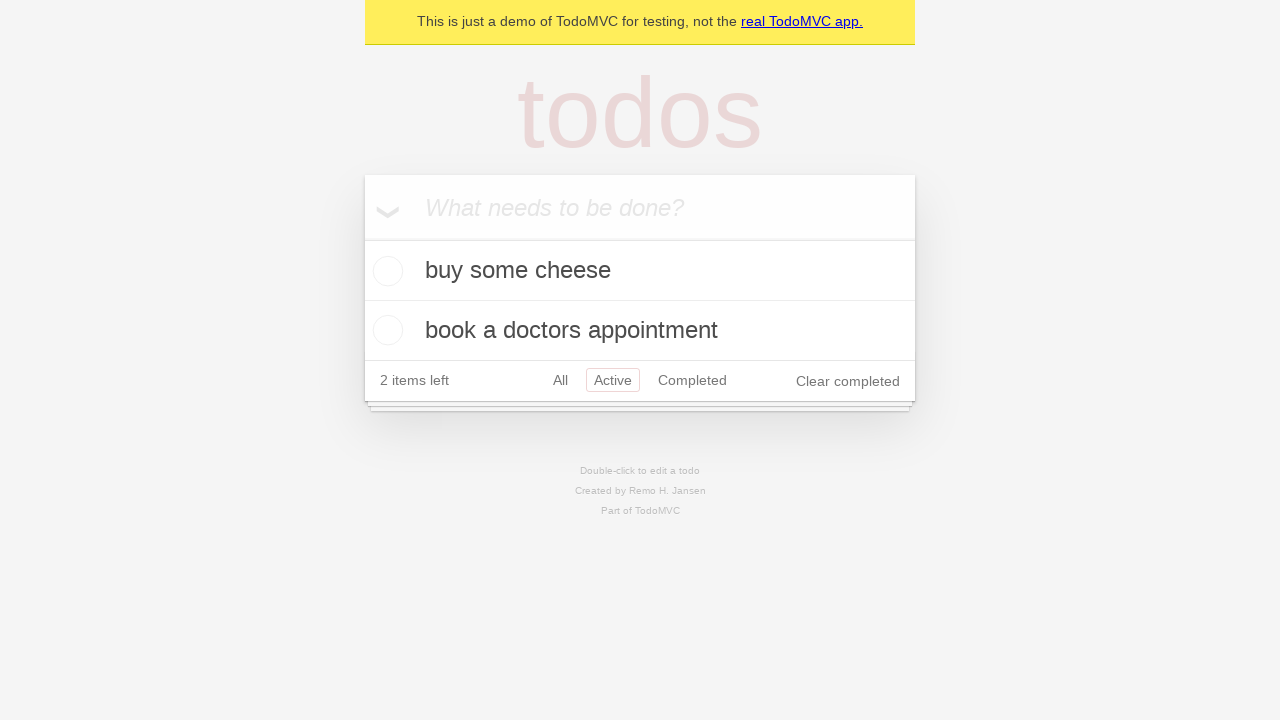

Clicked Completed filter to display only completed todos at (692, 380) on internal:role=link[name="Completed"i]
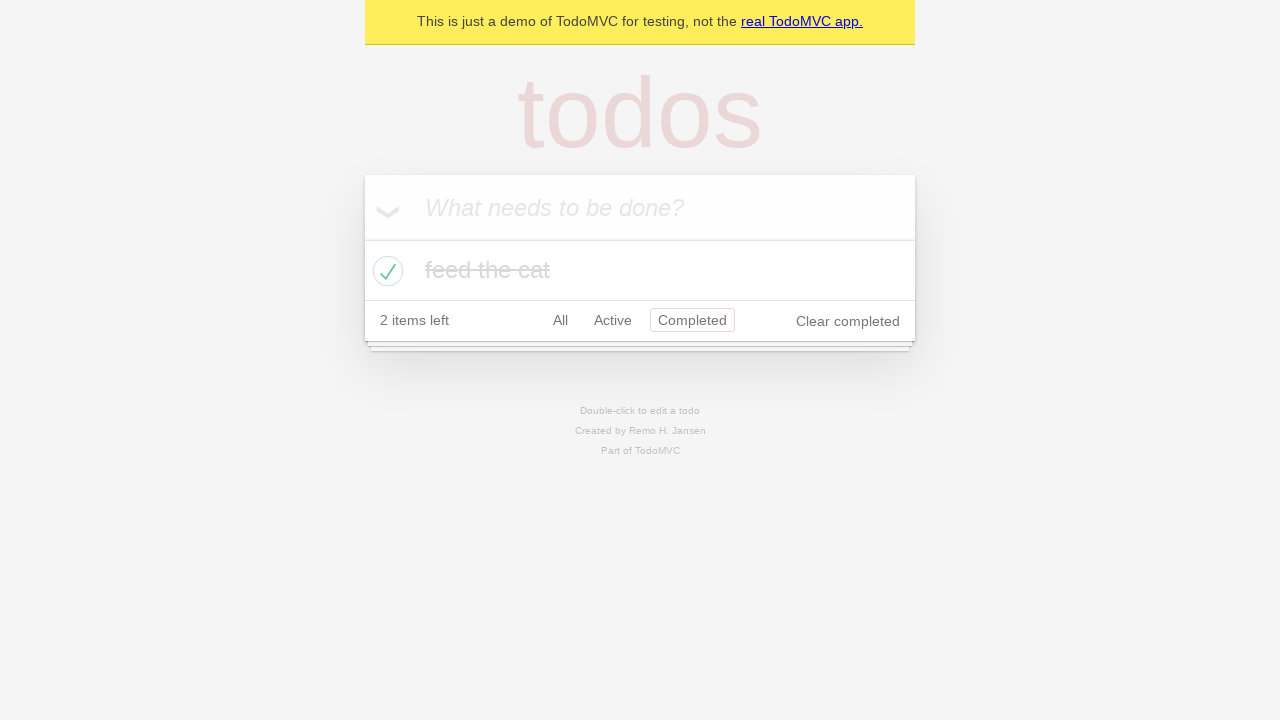

Clicked All filter to display all todos at (560, 320) on internal:role=link[name="All"i]
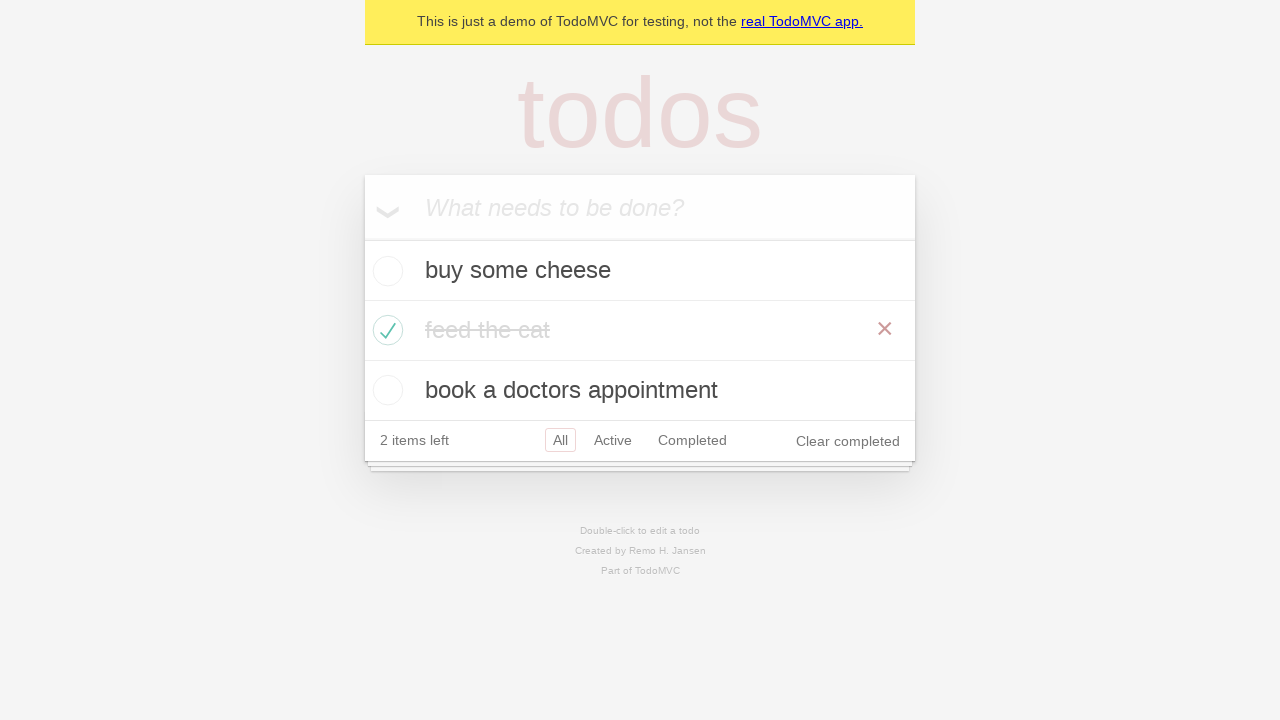

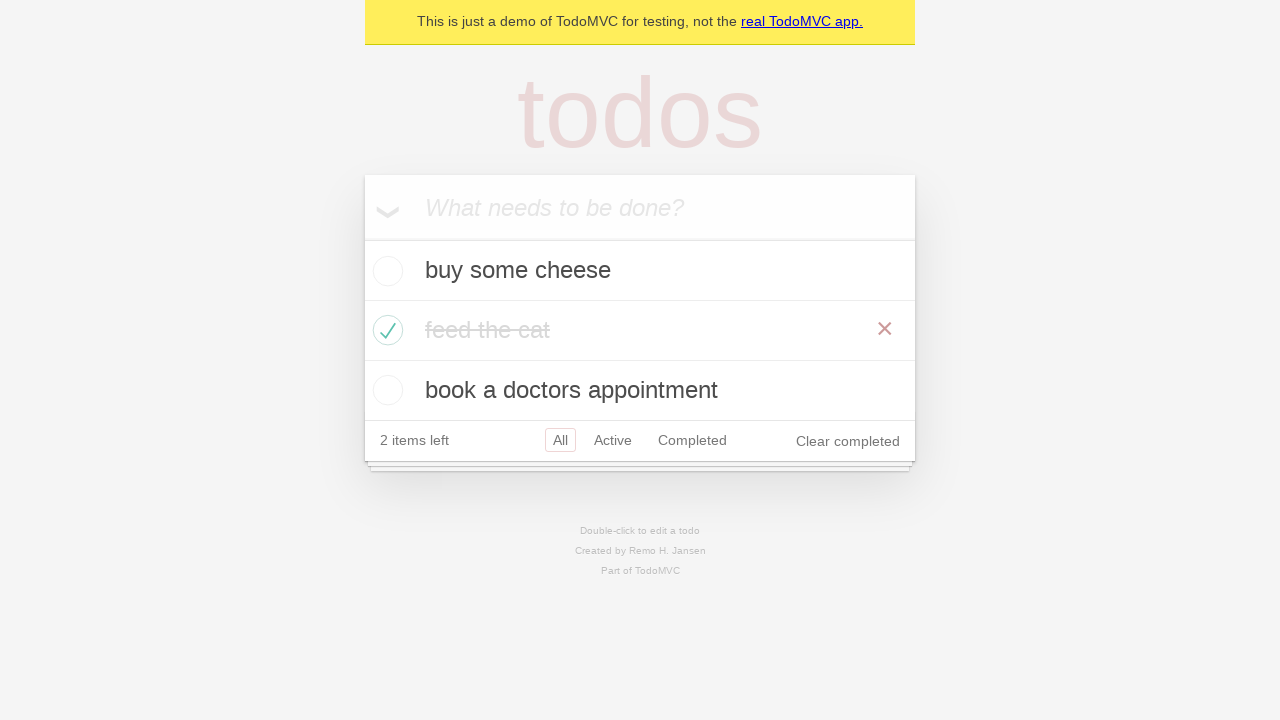